Tests a student registration form by filling in personal details (name, email, phone), selecting gender radio button, checking hobby checkboxes, entering an address, and submitting the form.

Starting URL: https://demoqa.com/automation-practice-form

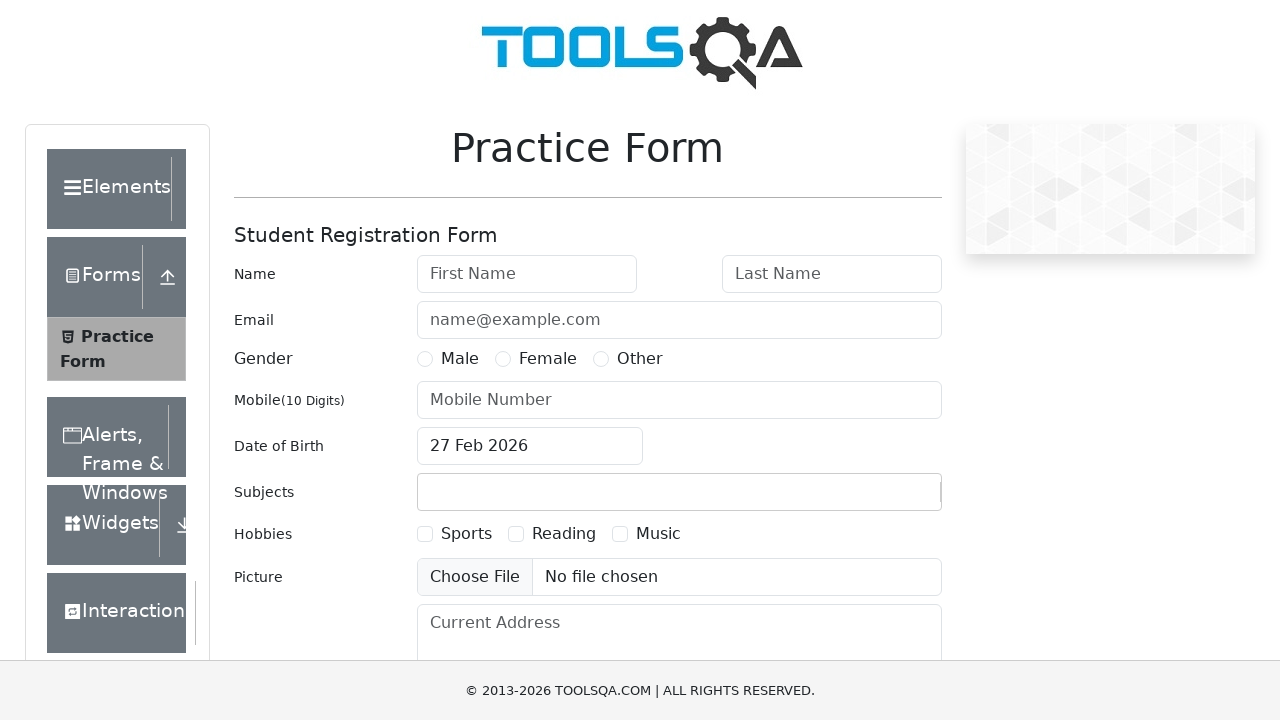

Filled first name field with 'Marcus' on #firstName
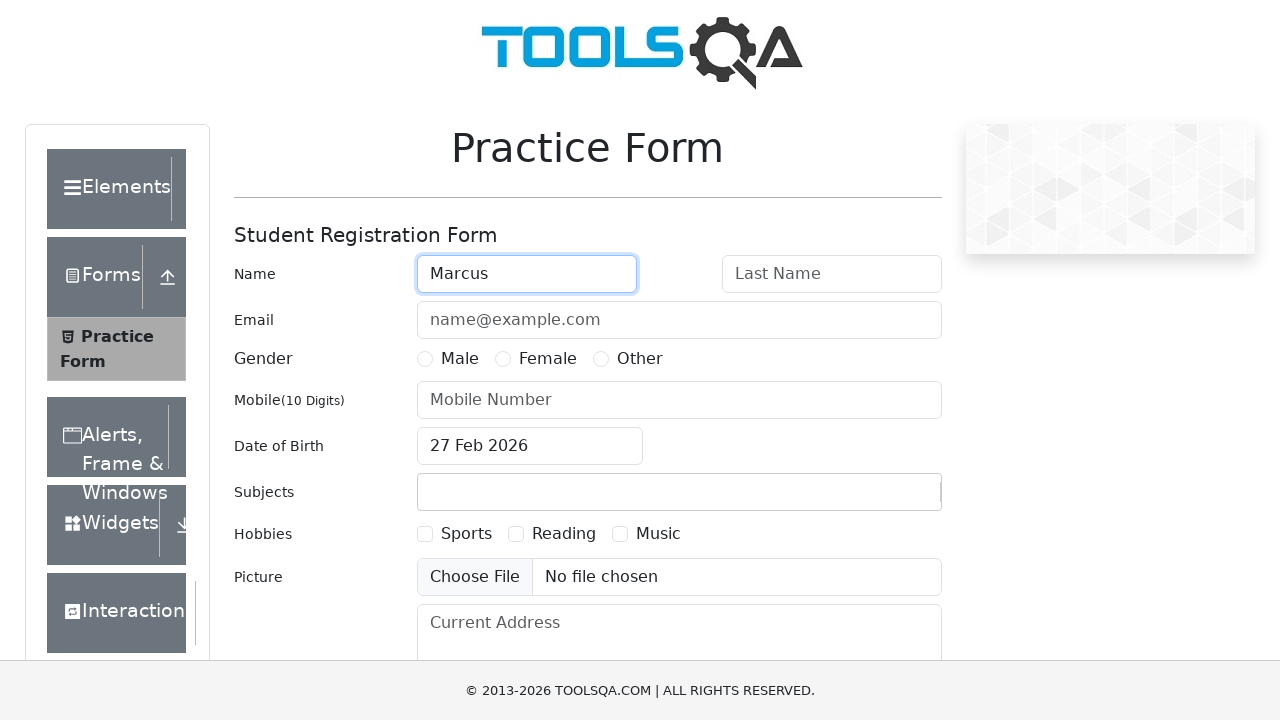

Filled last name field with 'Thompson' on #lastName
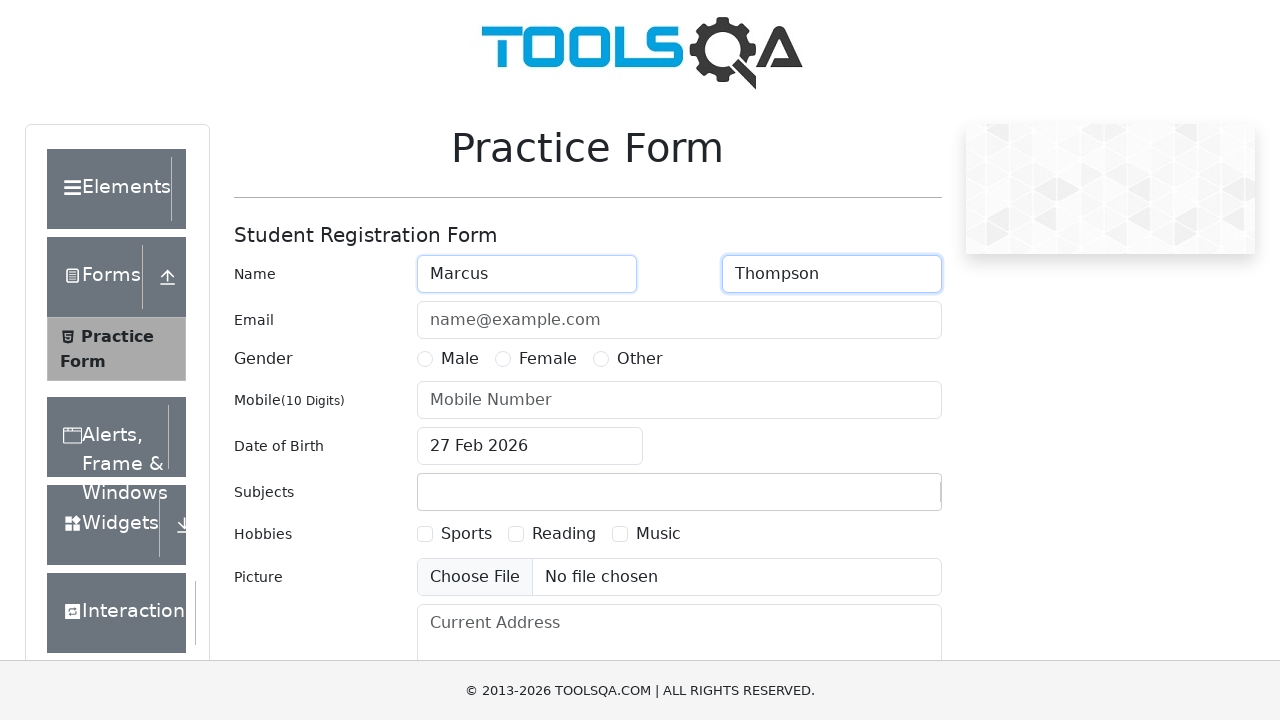

Filled email field with 'marcus.thompson@example.com' on #userEmail
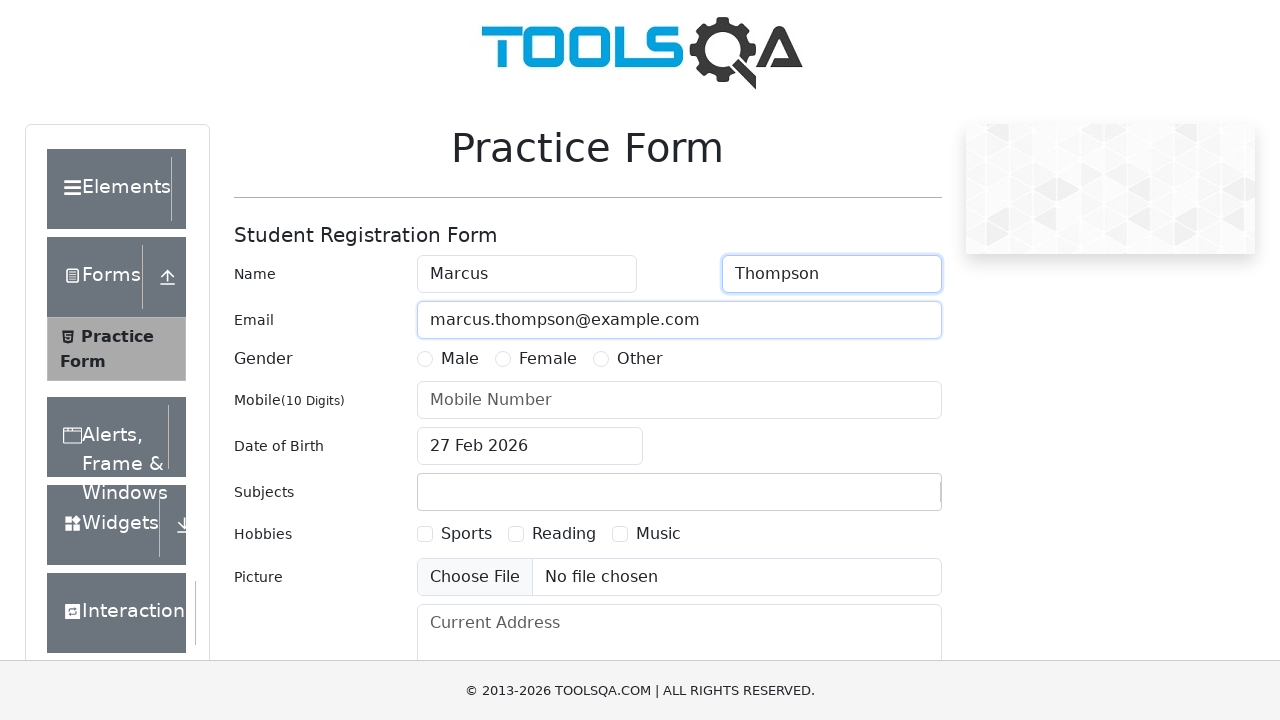

Filled phone number field with '9876543210' on #userNumber
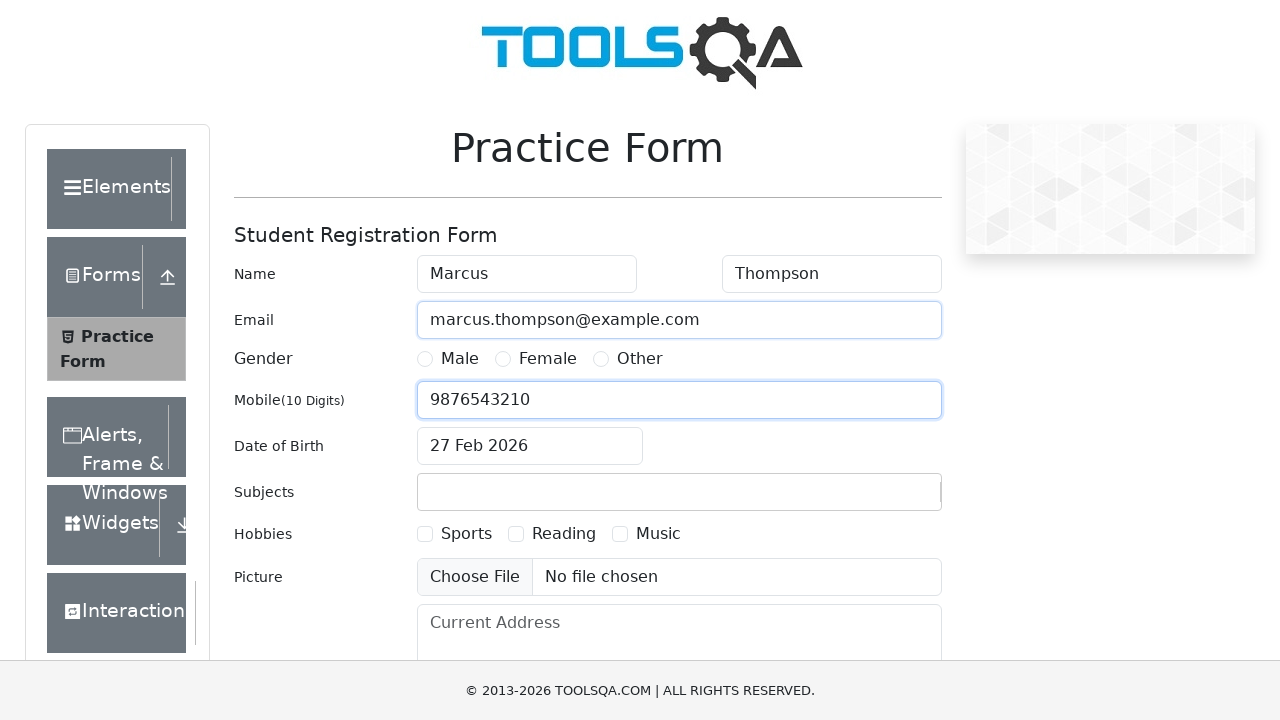

Selected Male gender radio button at (460, 359) on [for='gender-radio-1']
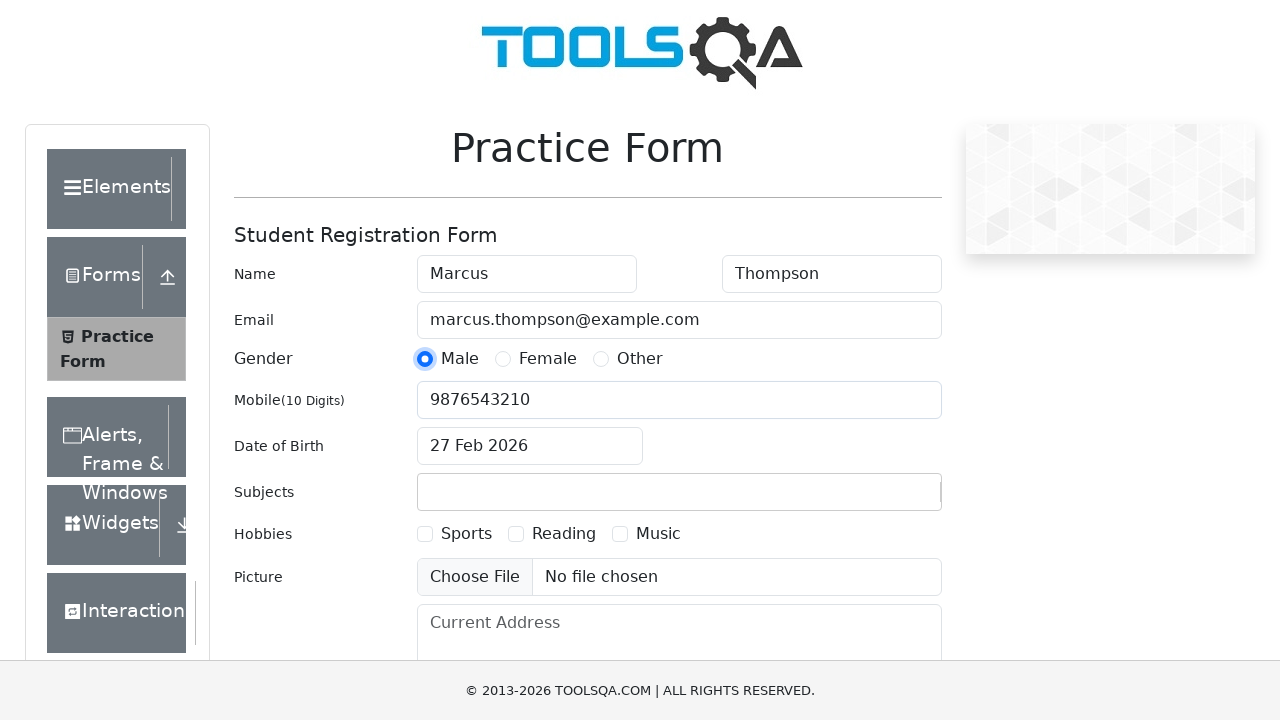

Checked Sports hobby checkbox at (466, 534) on [for='hobbies-checkbox-1']
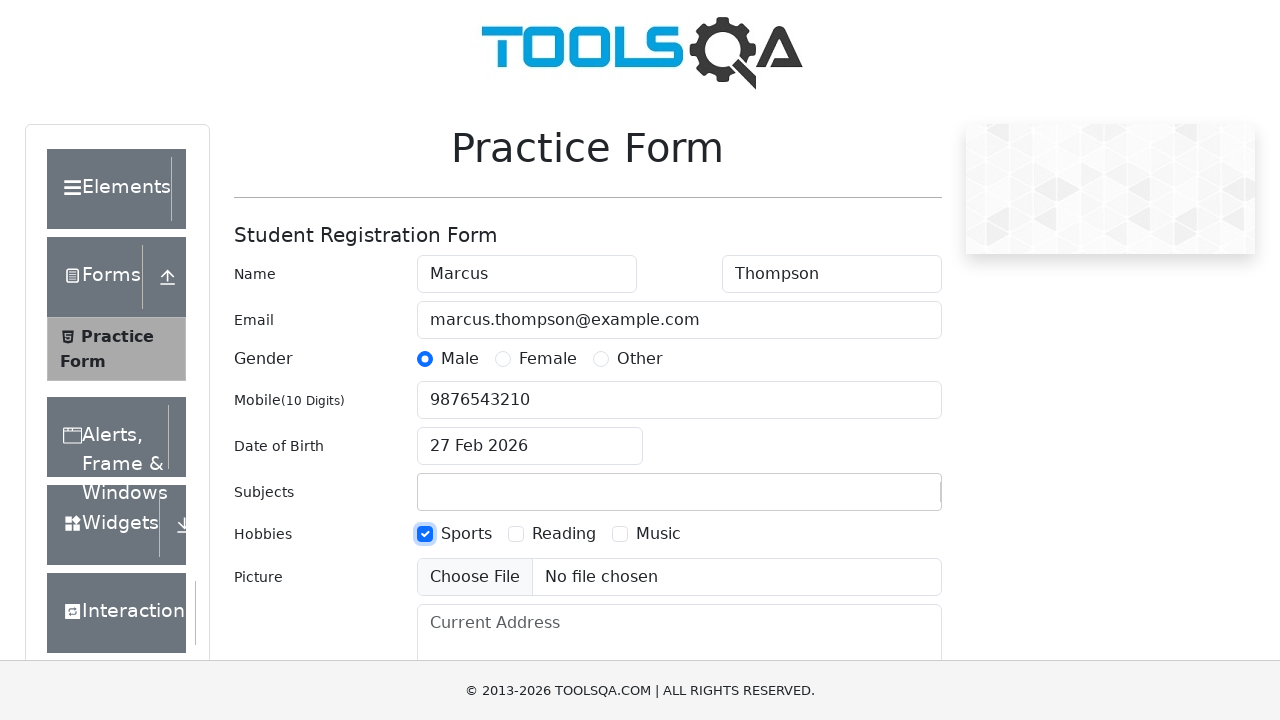

Checked Reading hobby checkbox at (564, 534) on [for='hobbies-checkbox-2']
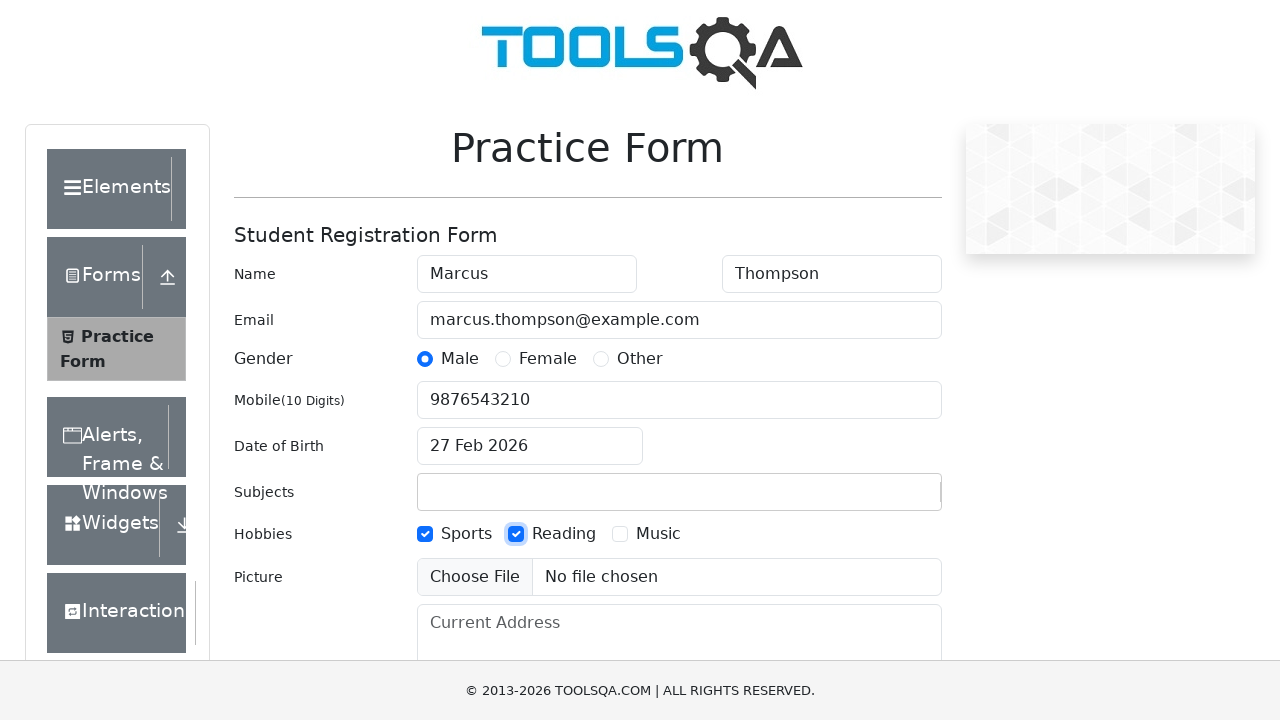

Filled current address field with '123 Main Street, New York' on #currentAddress
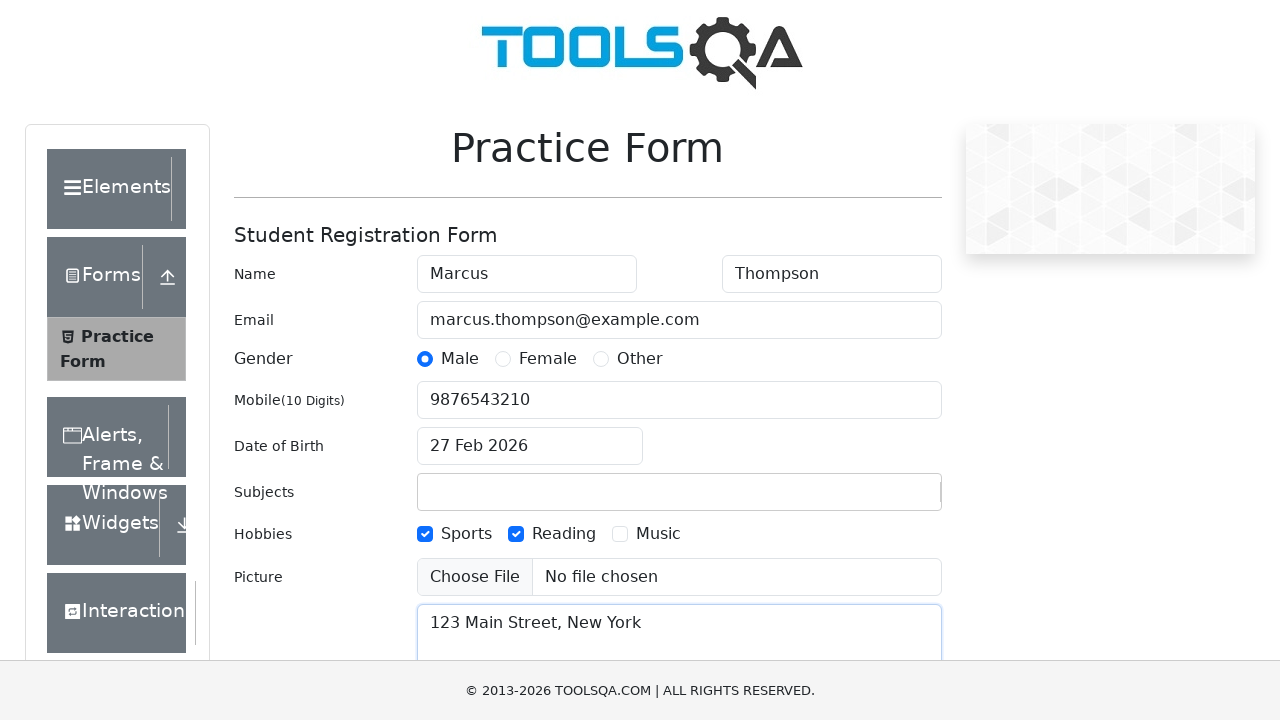

Clicked submit button to submit the form at (885, 499) on #submit
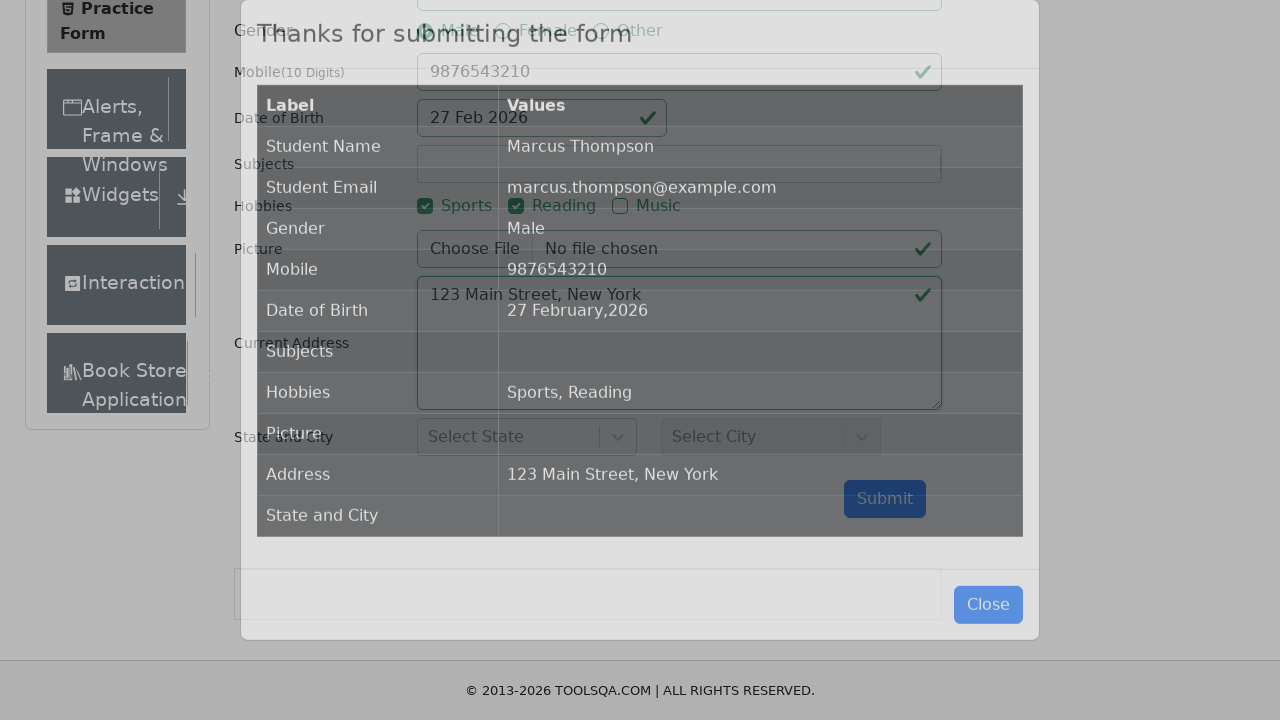

Waited for success modal to appear
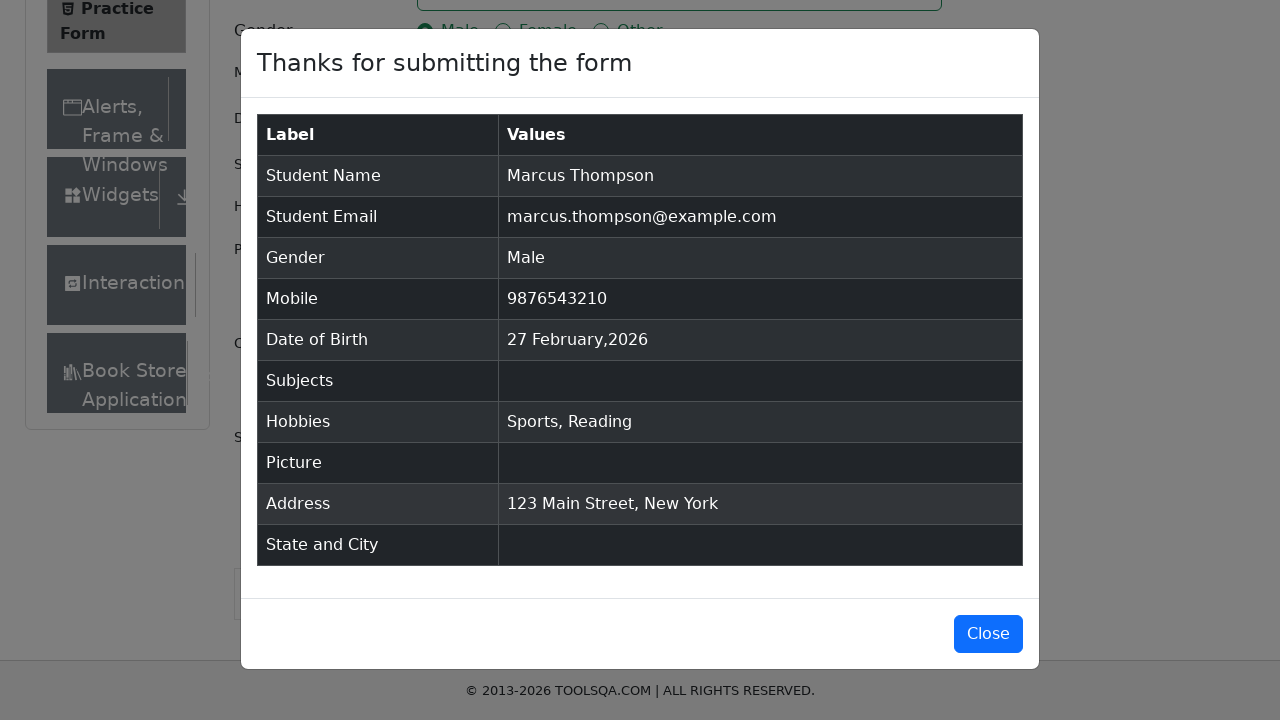

Closed the success modal at (988, 634) on #closeLargeModal
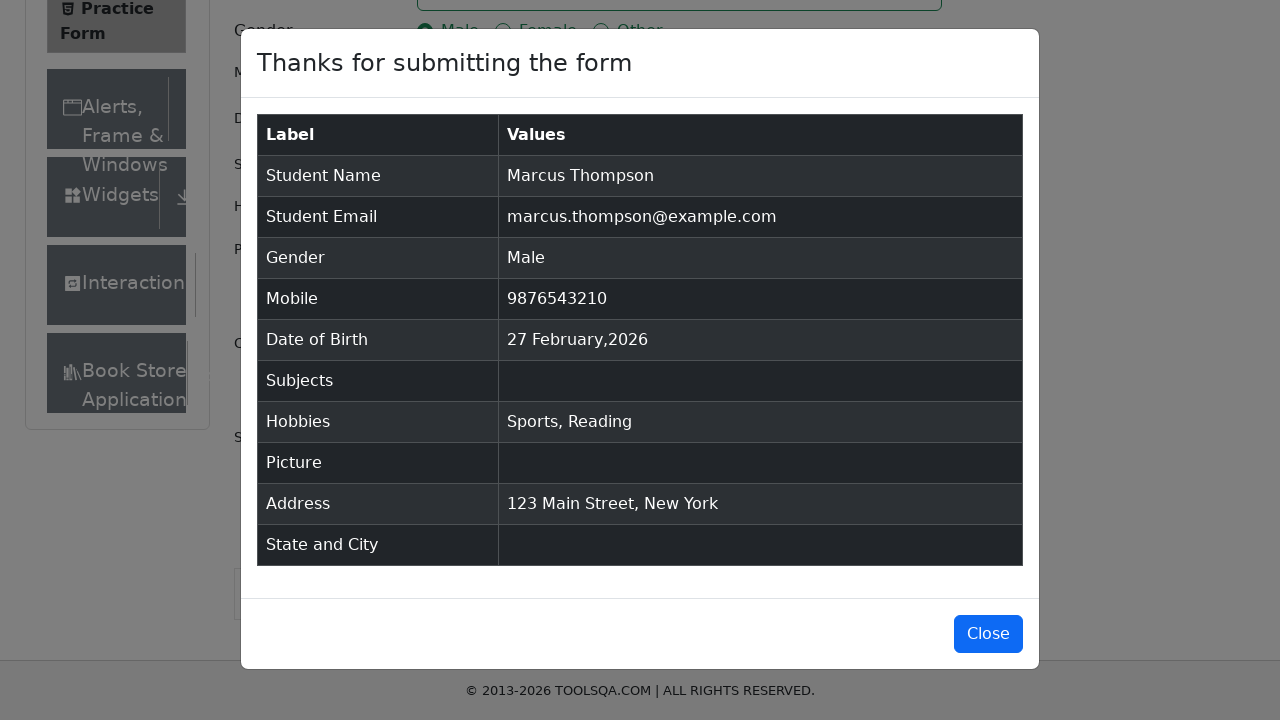

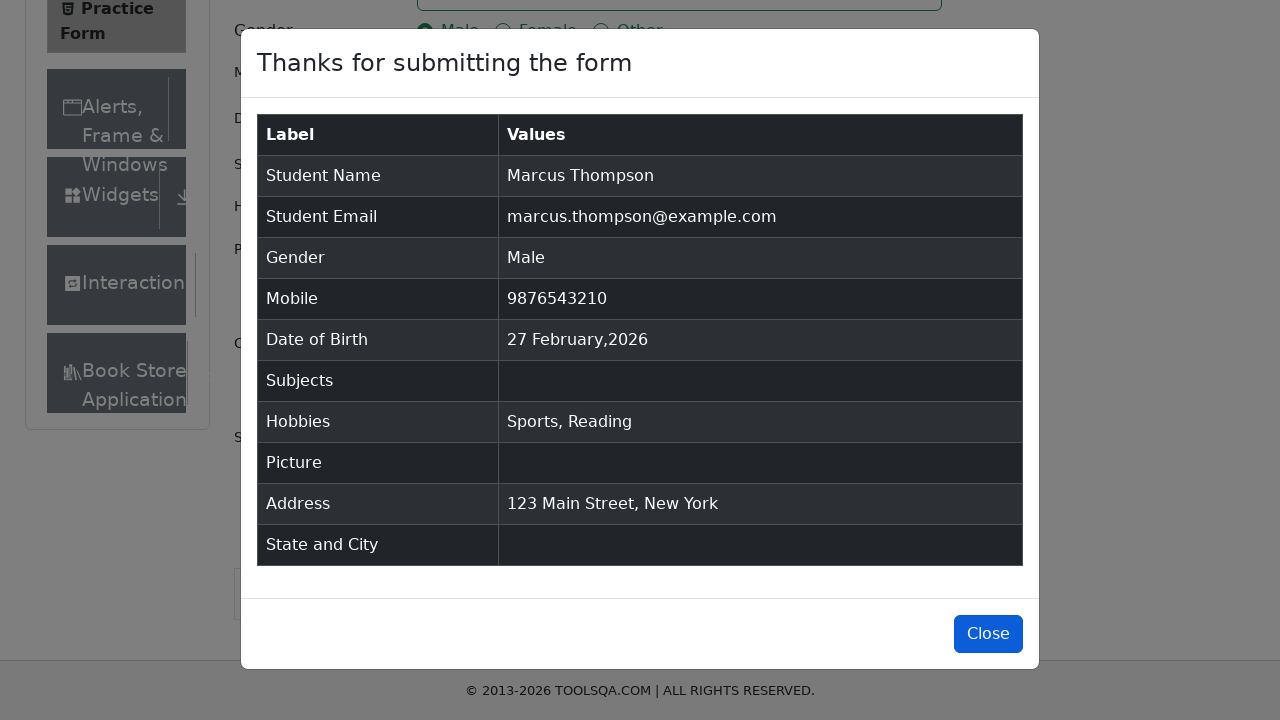